Tests JavaScript confirm alert functionality by clicking a button to trigger the alert, dismissing it, and verifying the result message

Starting URL: https://testcenter.techproeducation.com/index.php?page=javascript-alerts

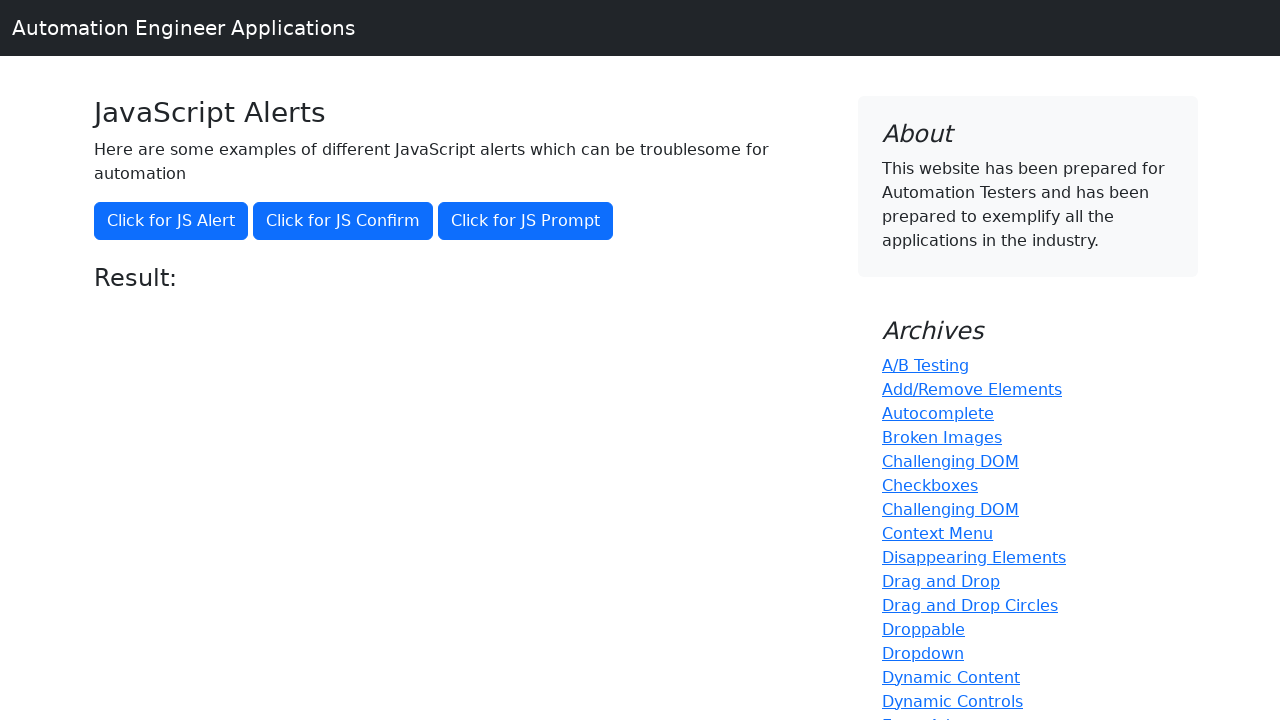

Clicked button to trigger JavaScript confirm alert at (343, 221) on xpath=//button[@onclick='jsConfirm()']
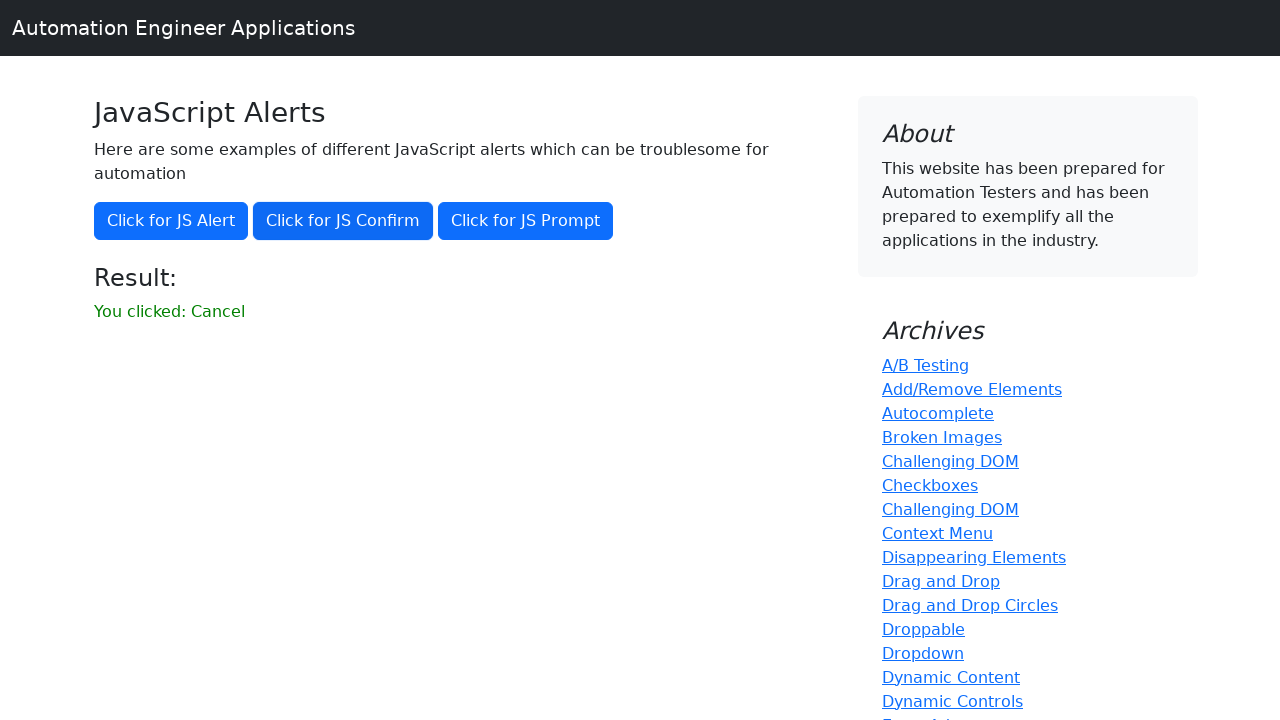

Set up dialog handler to dismiss alert
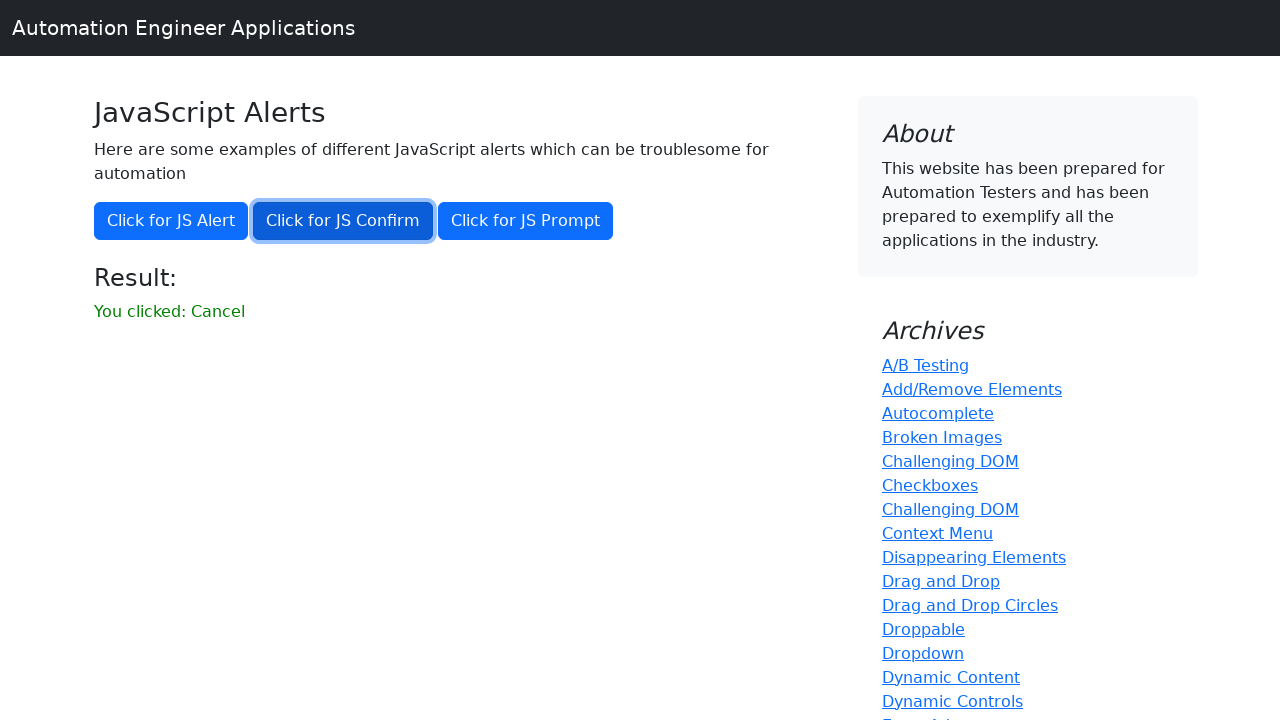

Clicked button to trigger confirm alert again at (343, 221) on xpath=//button[@onclick='jsConfirm()']
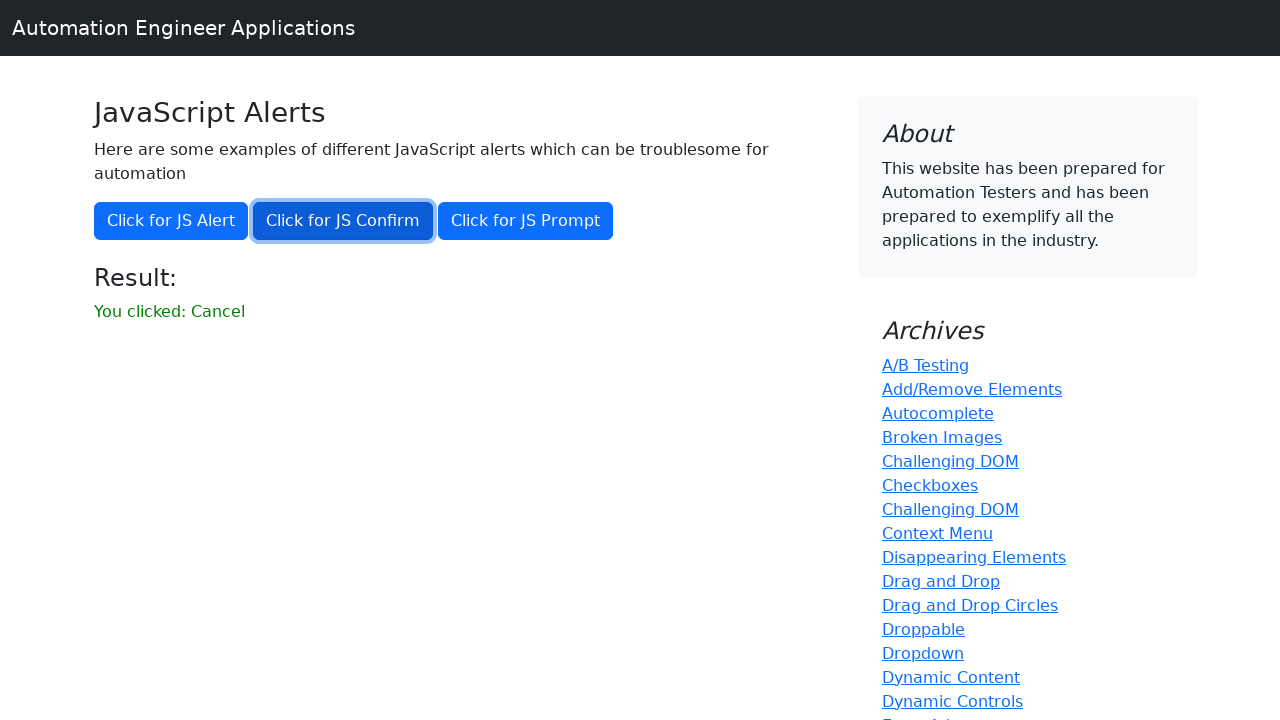

Retrieved result message text
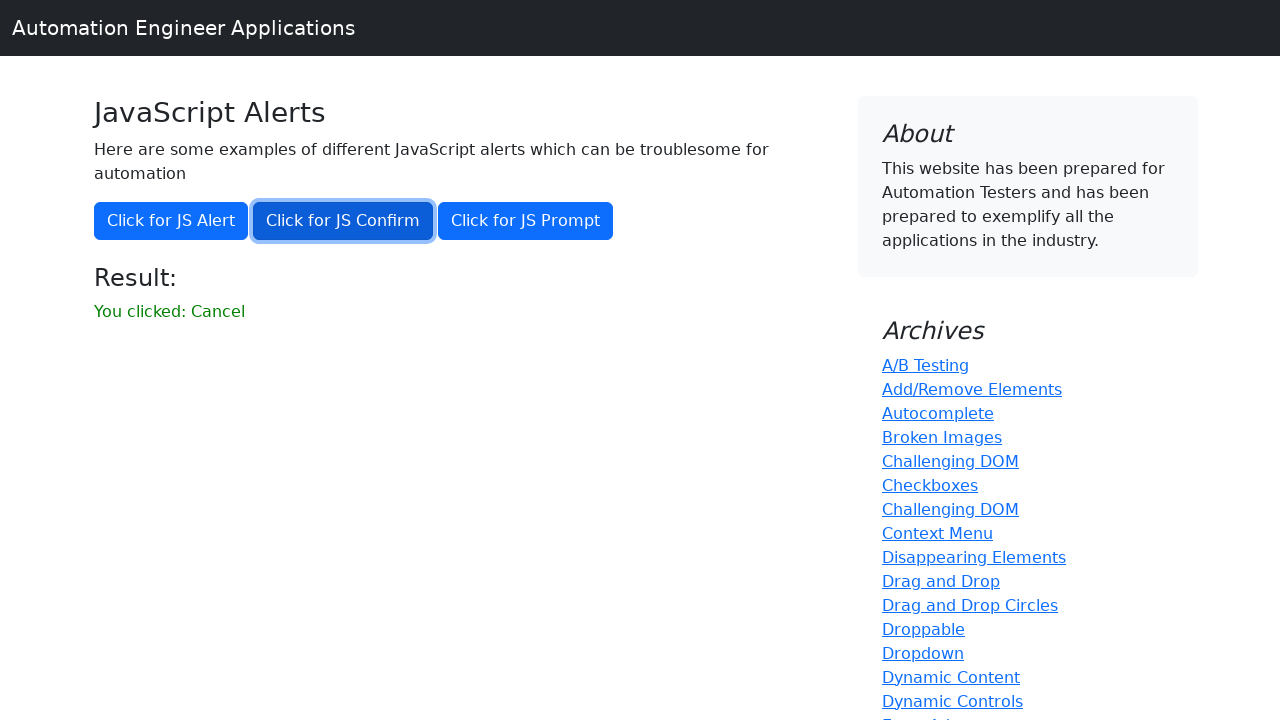

Verified result message is 'You clicked: Cancel'
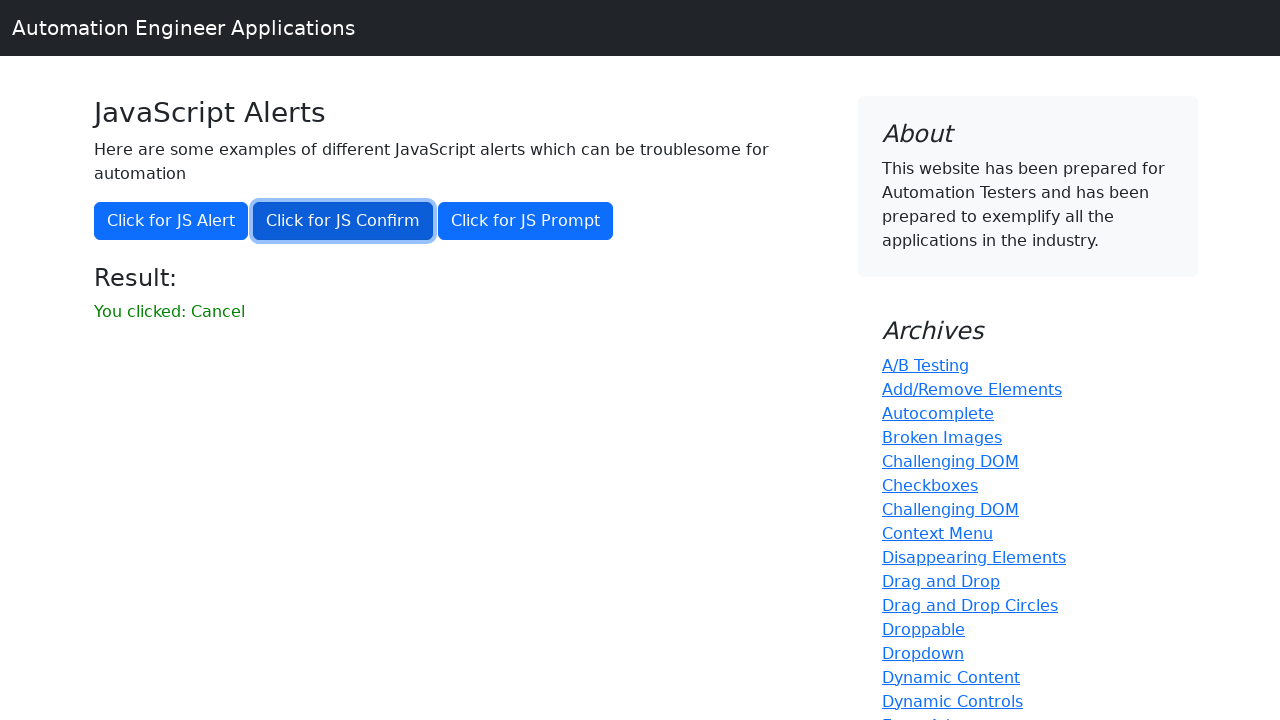

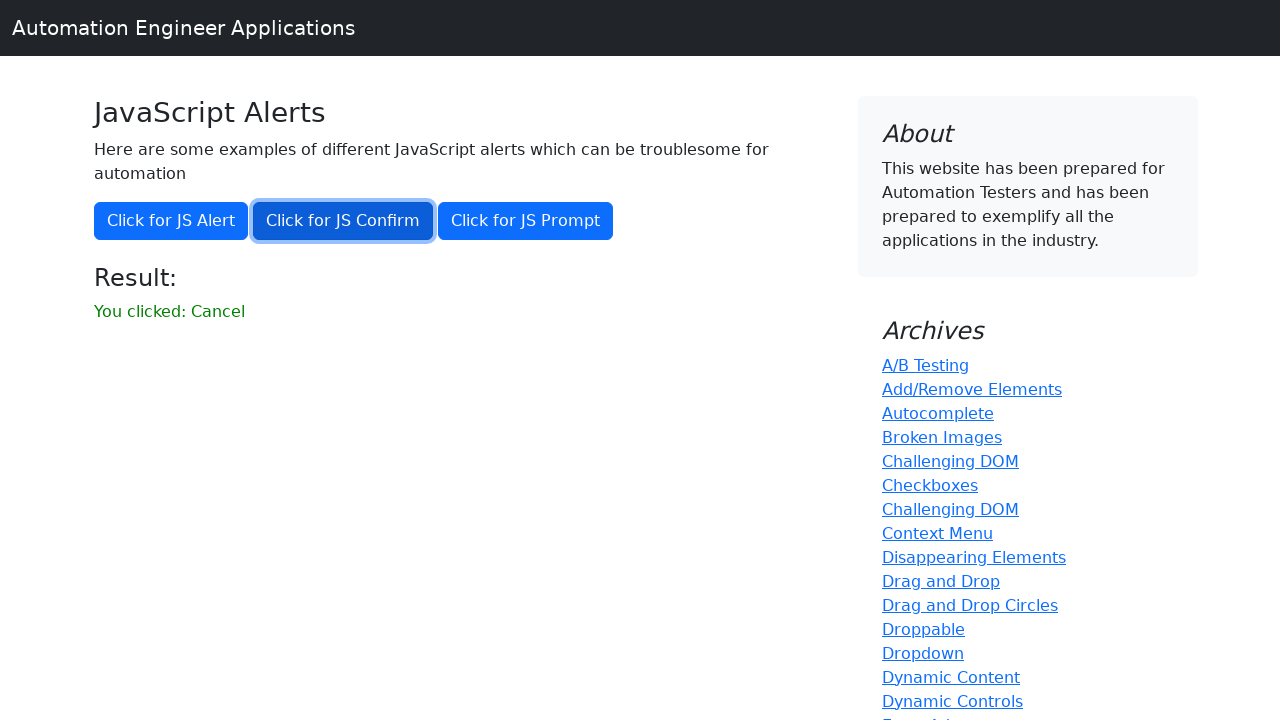